Tests subtraction operation on the scientific calculator by subtracting a negative number from a positive number

Starting URL: https://www.calculator.net/

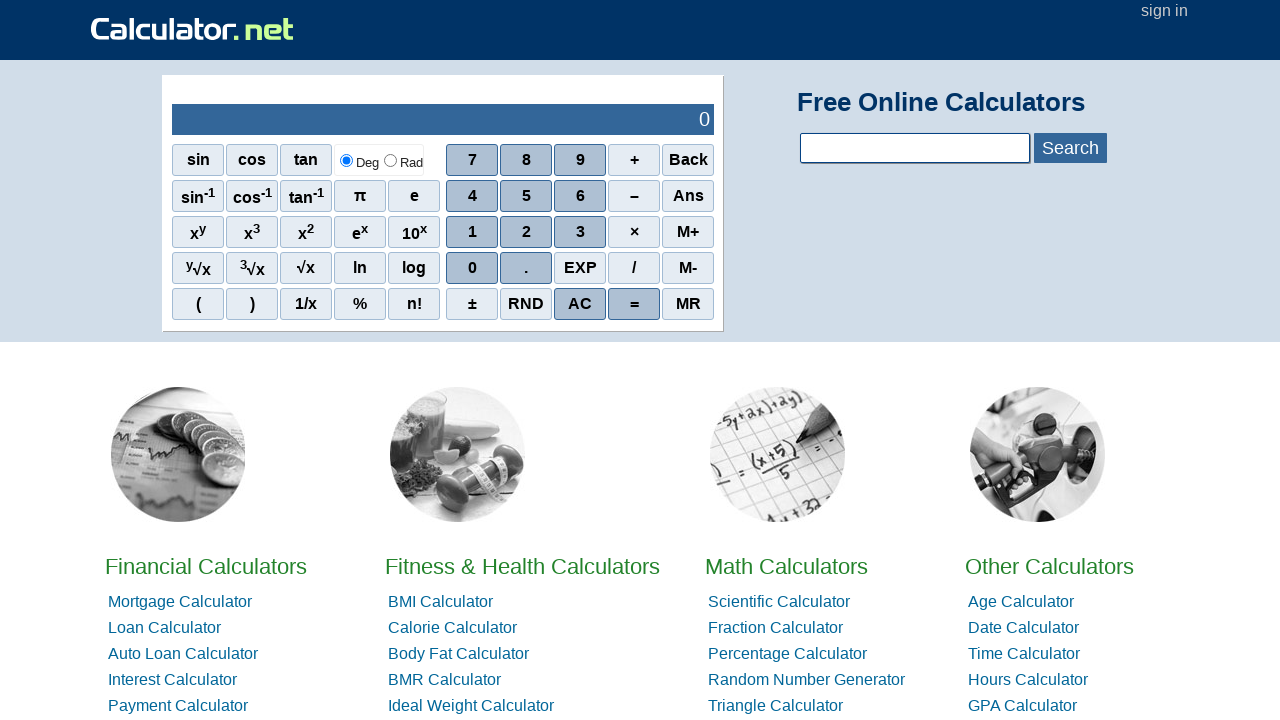

Entered first number 234823
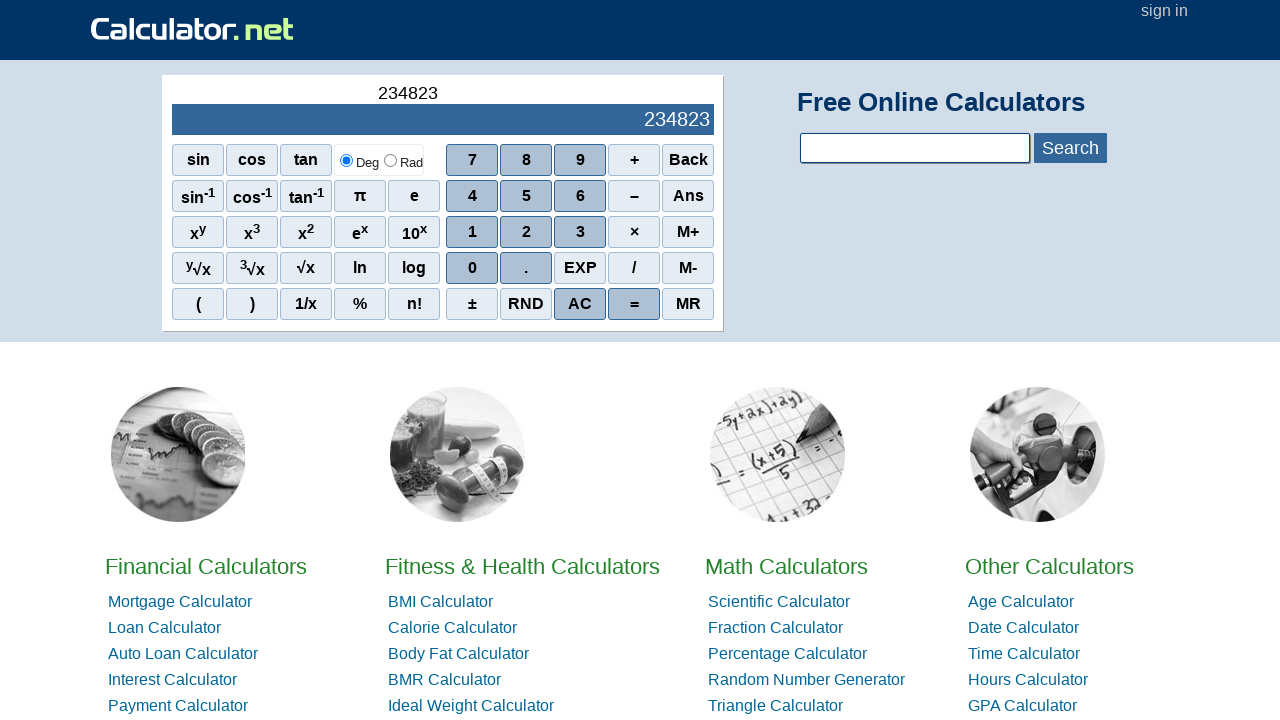

Clicked subtraction operator at (634, 196) on xpath=//div[2]/span[4][@class='sciop']
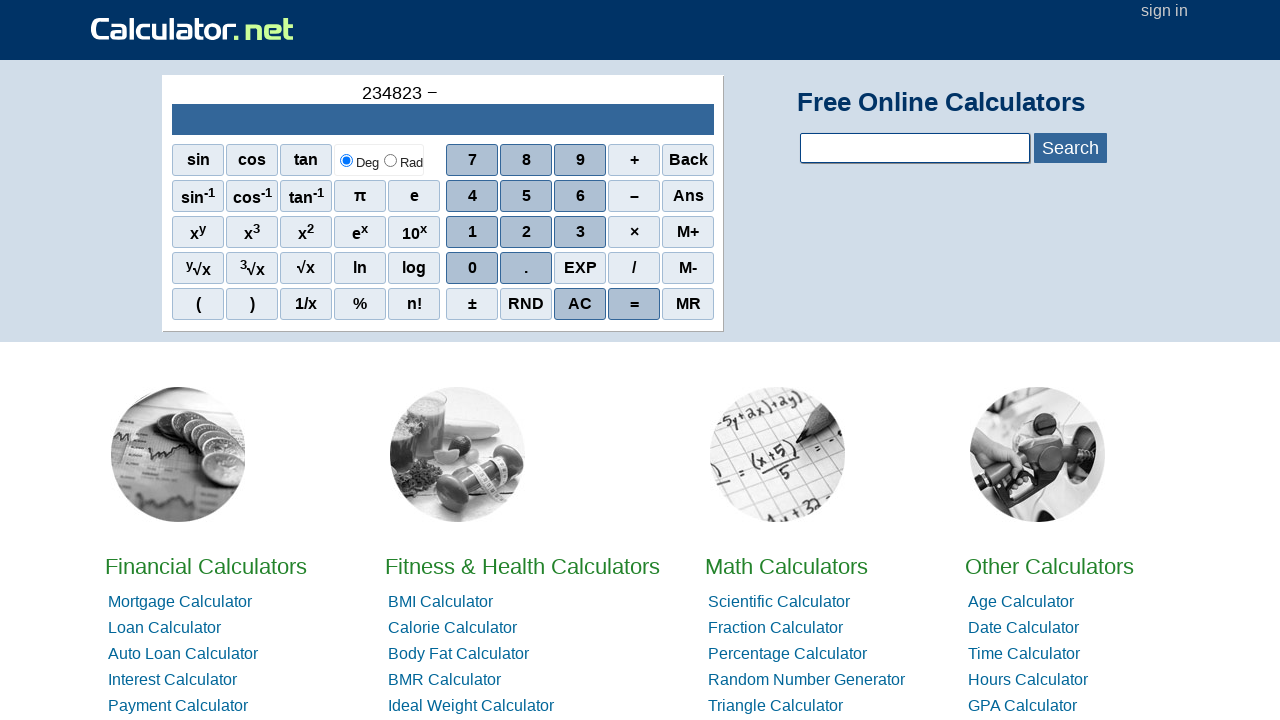

Entered second number -23094823 (negative number)
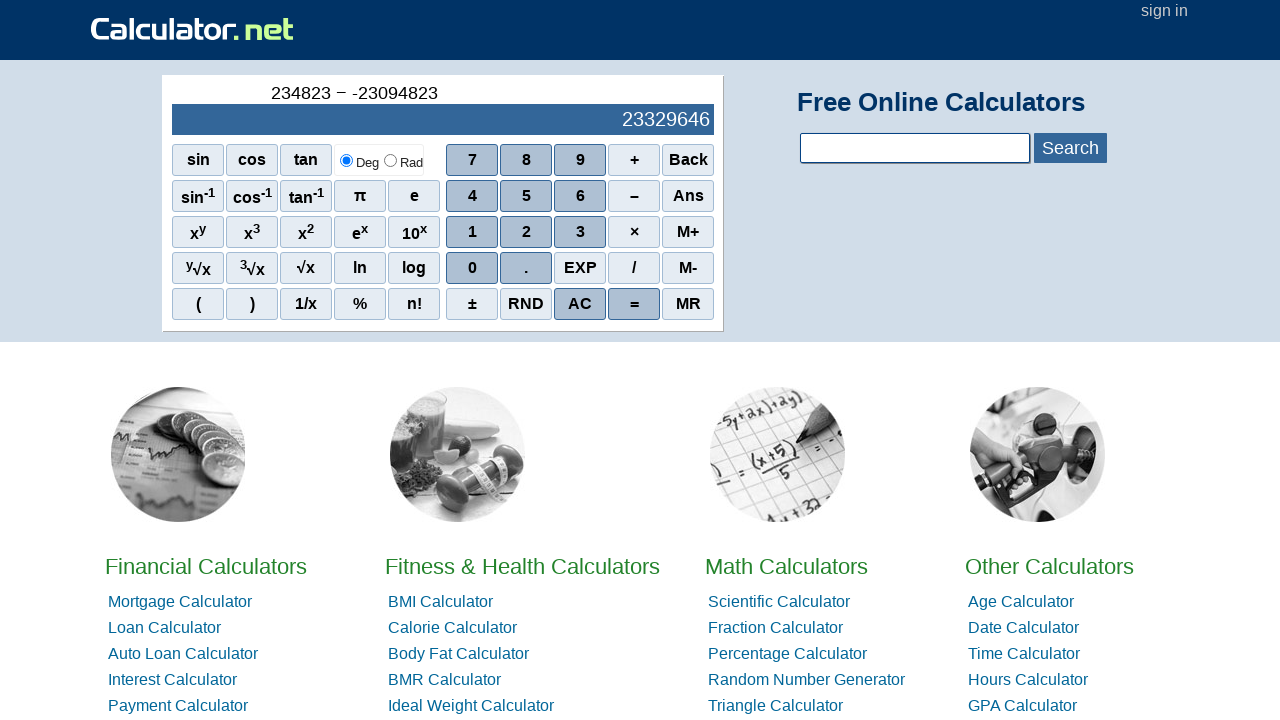

Clicked equals button to calculate result at (634, 304) on xpath=//div[5]/span[4][@class='scieq']
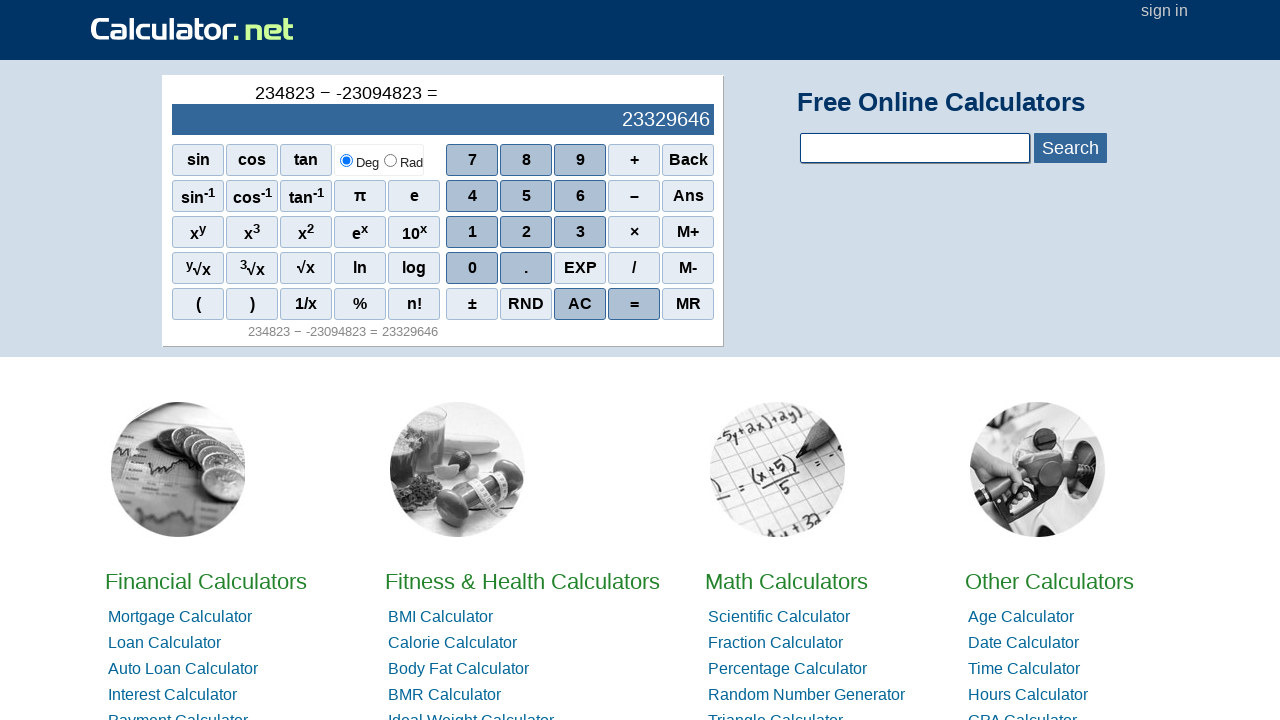

Waited 1 second for result to be processed
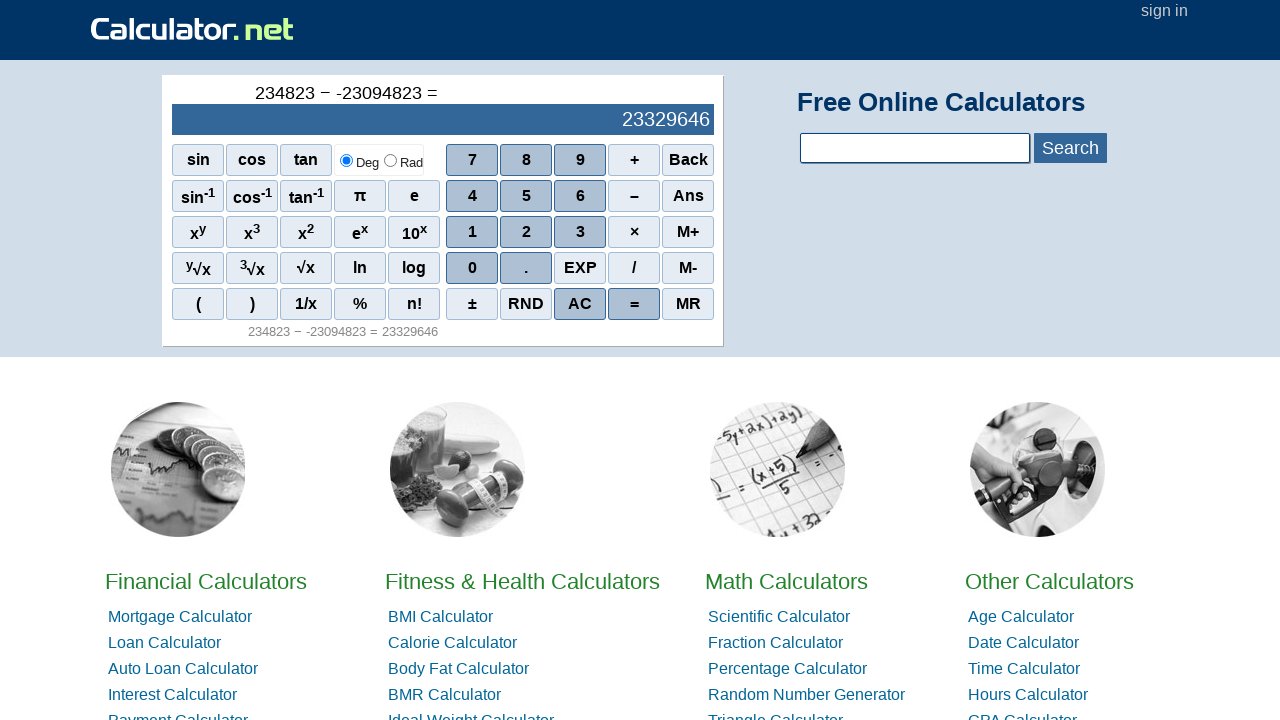

Verified subtraction result is displayed in output field
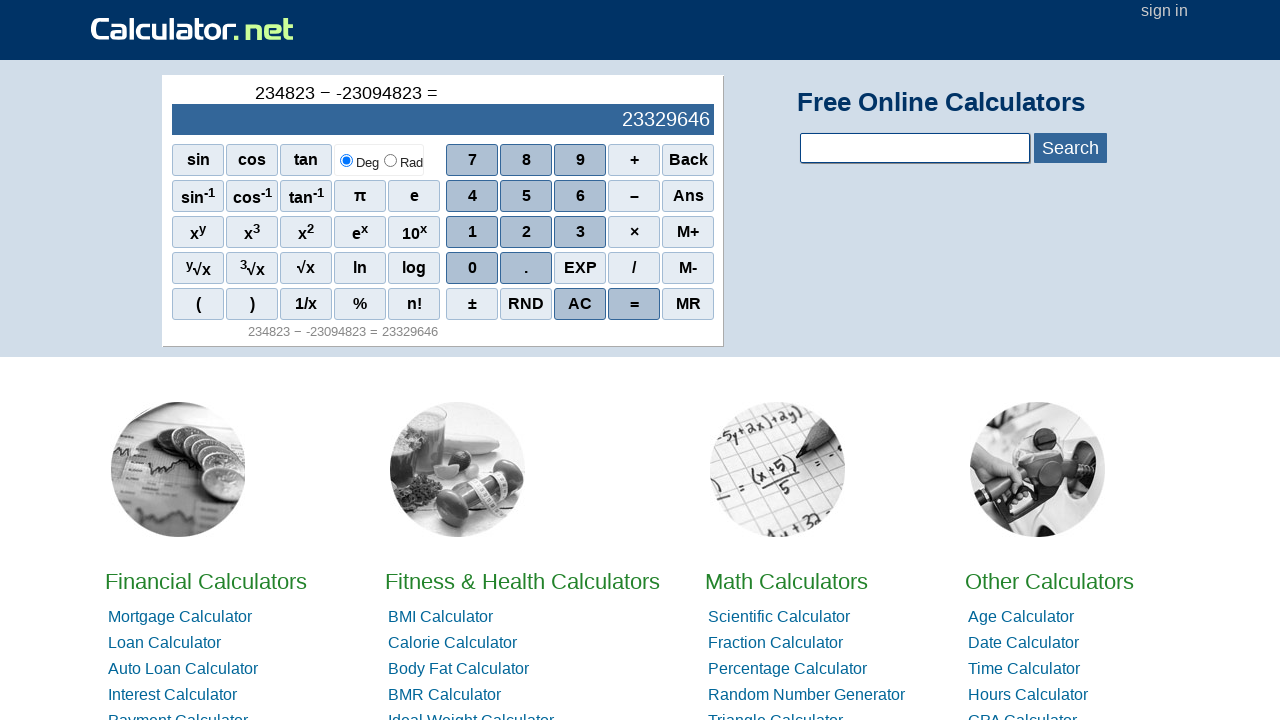

Clicked AC (All Clear) button to reset calculator at (580, 304) on xpath=//div[5]/span[3][@class='scieq']
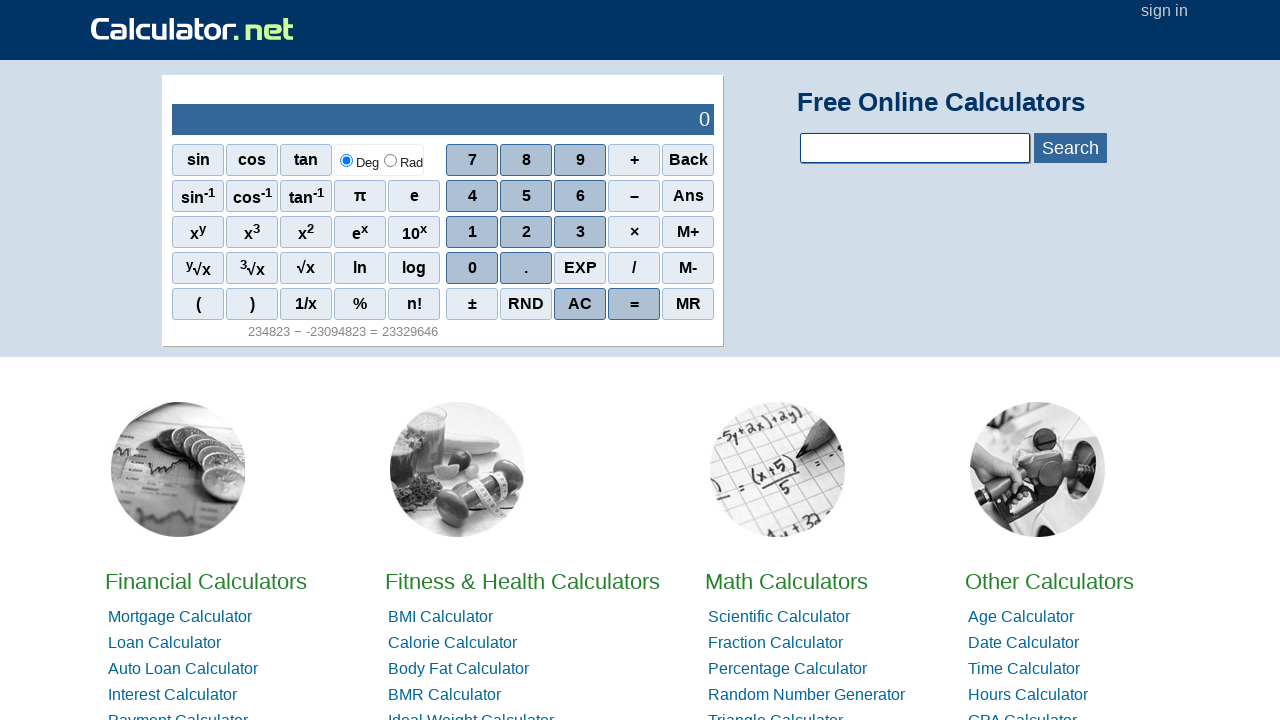

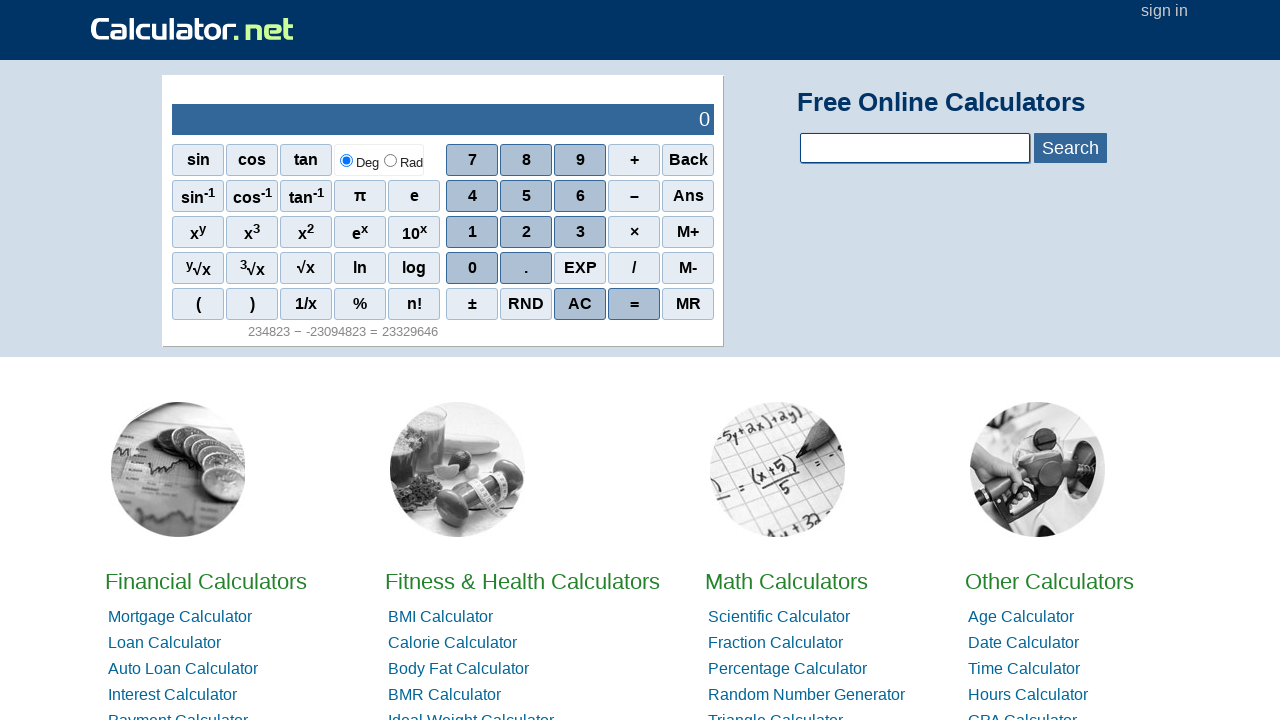